Tests that other controls are hidden when editing a todo item.

Starting URL: https://demo.playwright.dev/todomvc

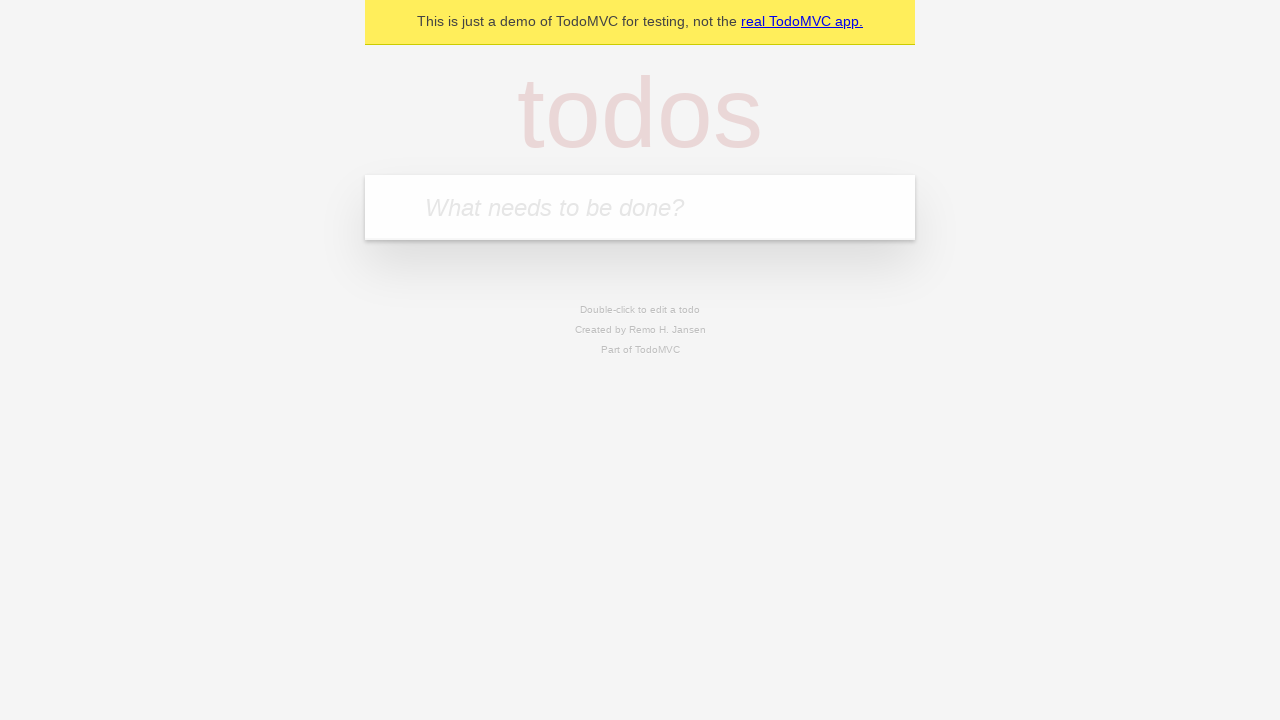

Filled new todo input with 'buy some cheese' on .new-todo
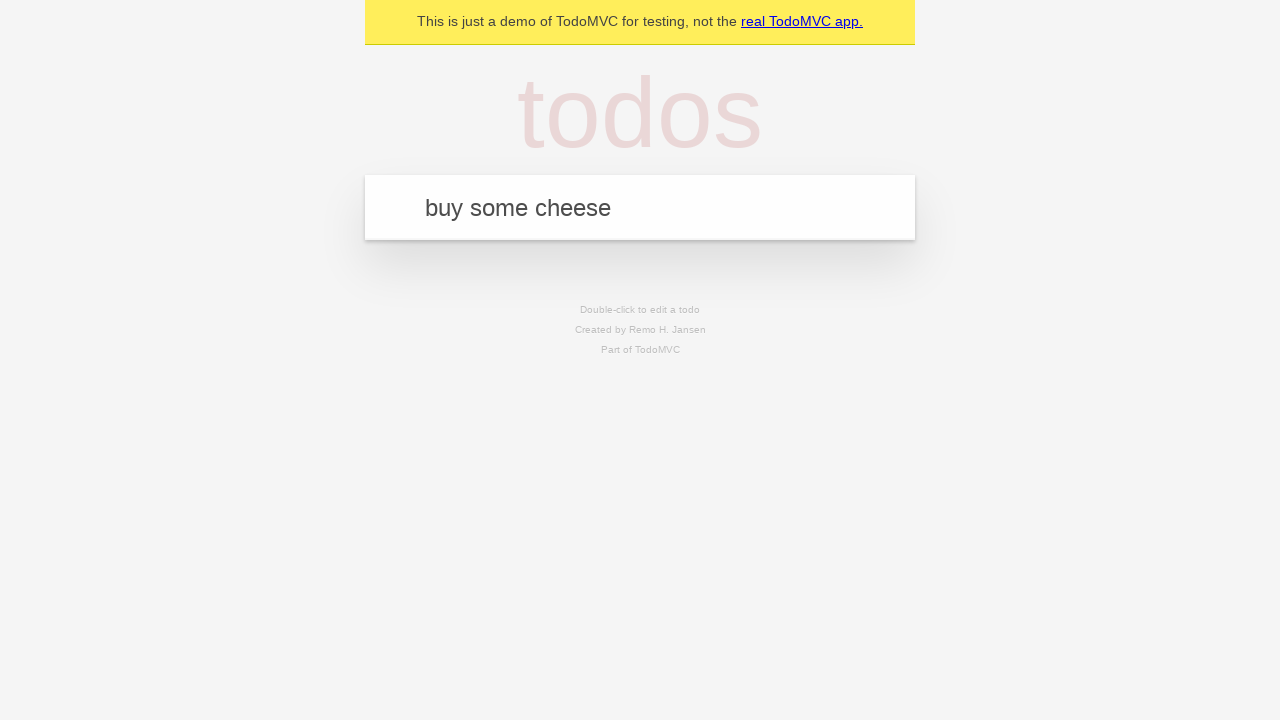

Pressed Enter to create first todo on .new-todo
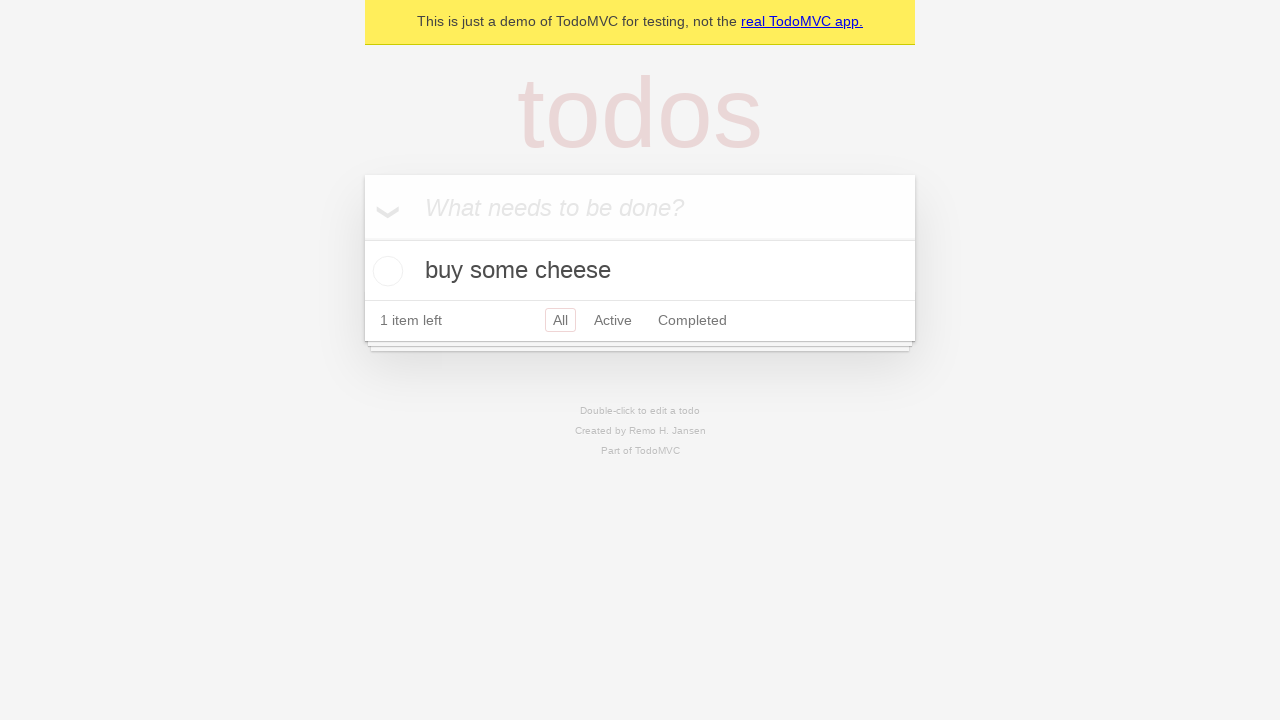

Filled new todo input with 'feed the cat' on .new-todo
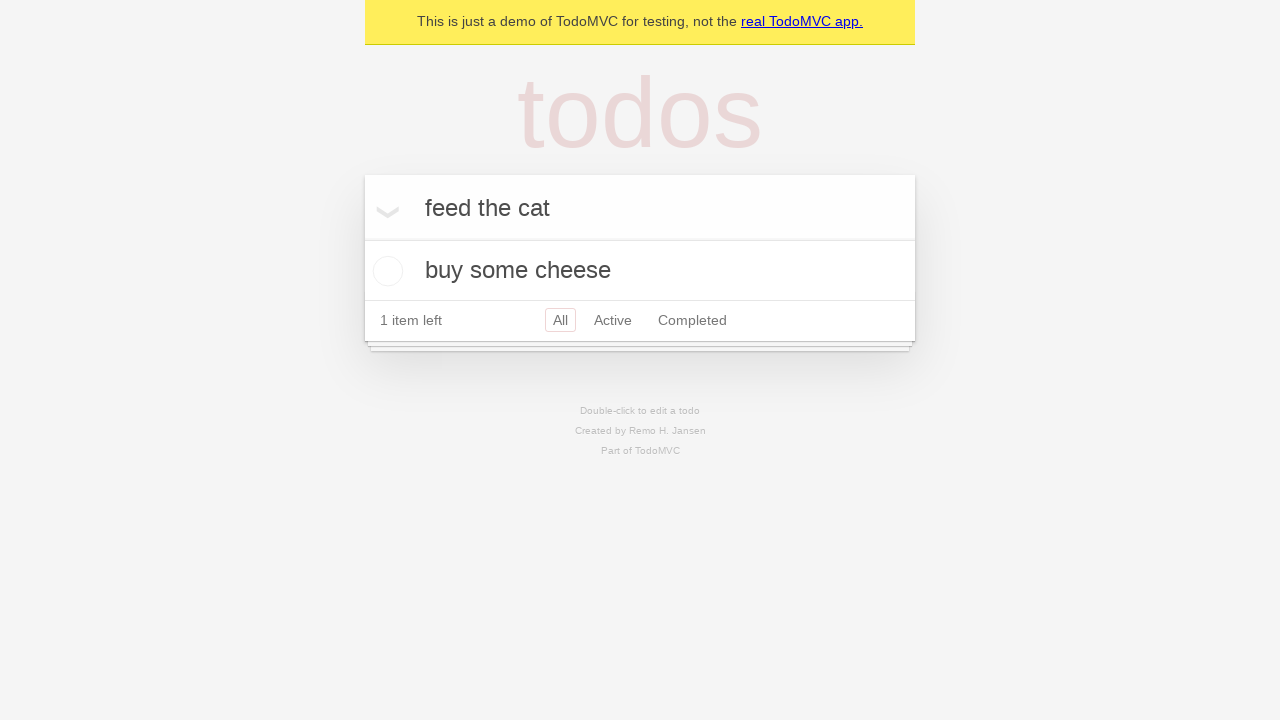

Pressed Enter to create second todo on .new-todo
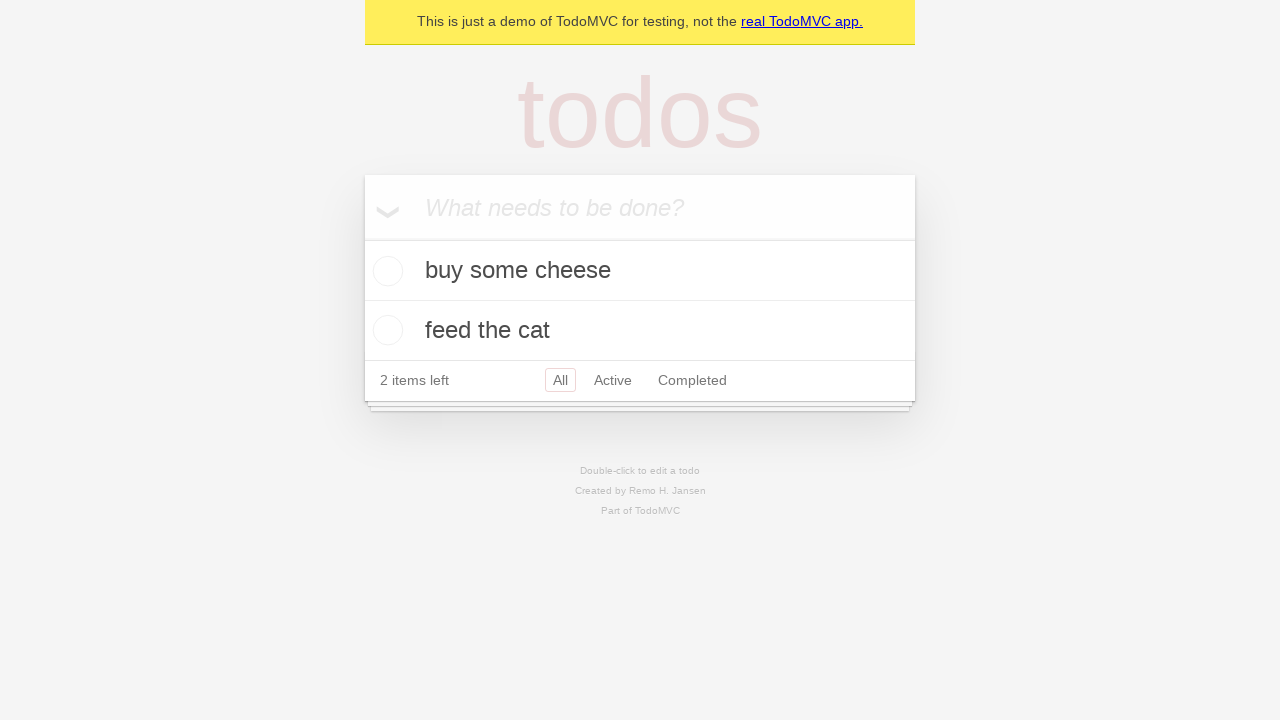

Filled new todo input with 'book a doctors appointment' on .new-todo
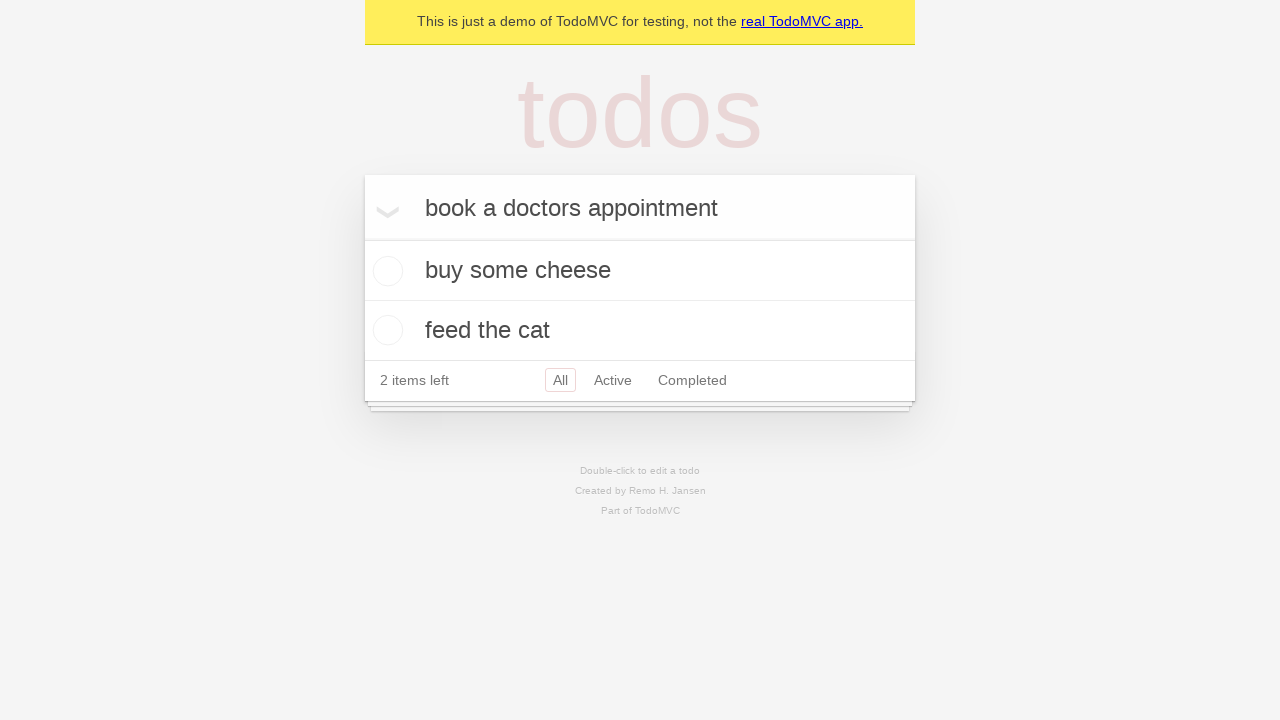

Pressed Enter to create third todo on .new-todo
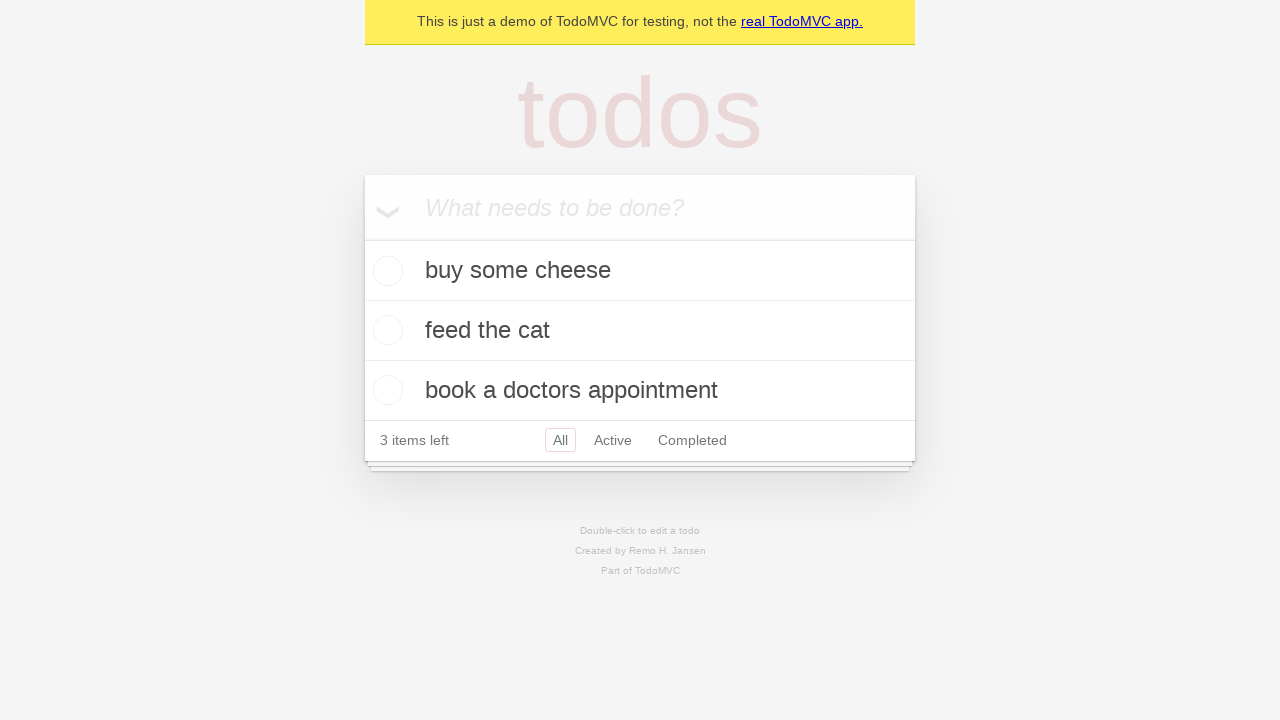

Waited for all 3 todos to be visible in the list
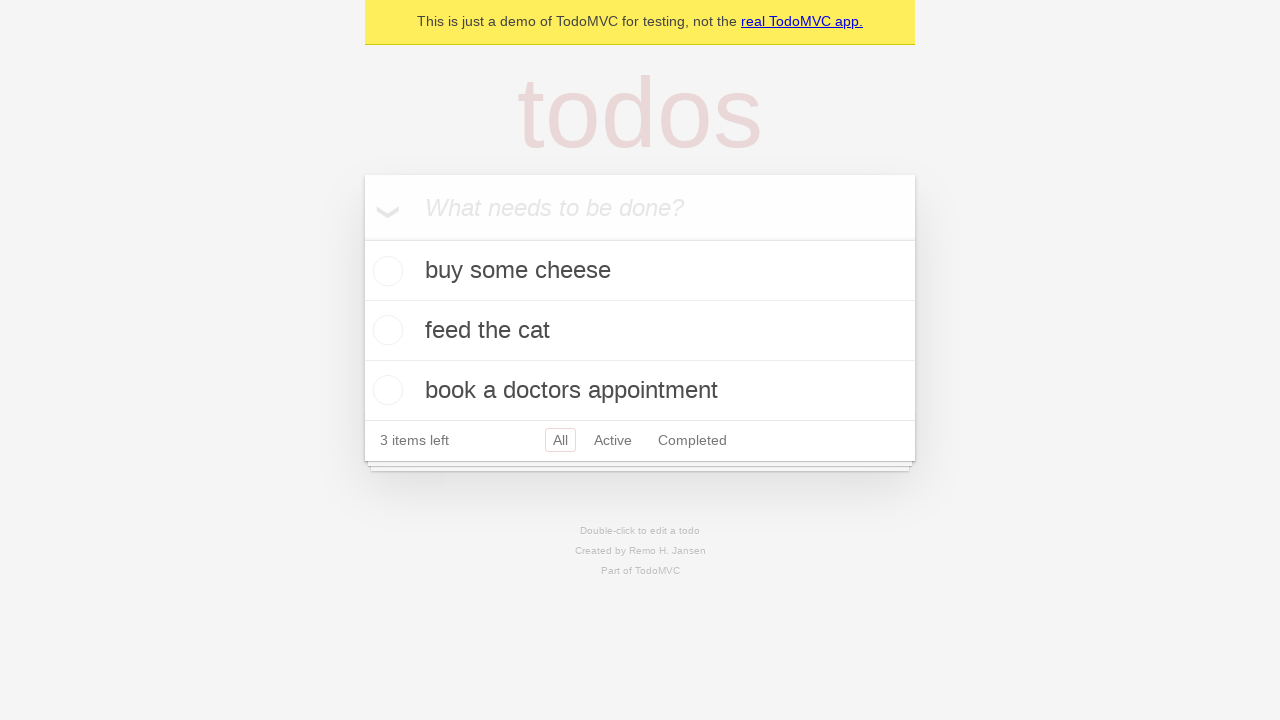

Double-clicked second todo item to enter edit mode at (640, 331) on .todo-list li >> nth=1
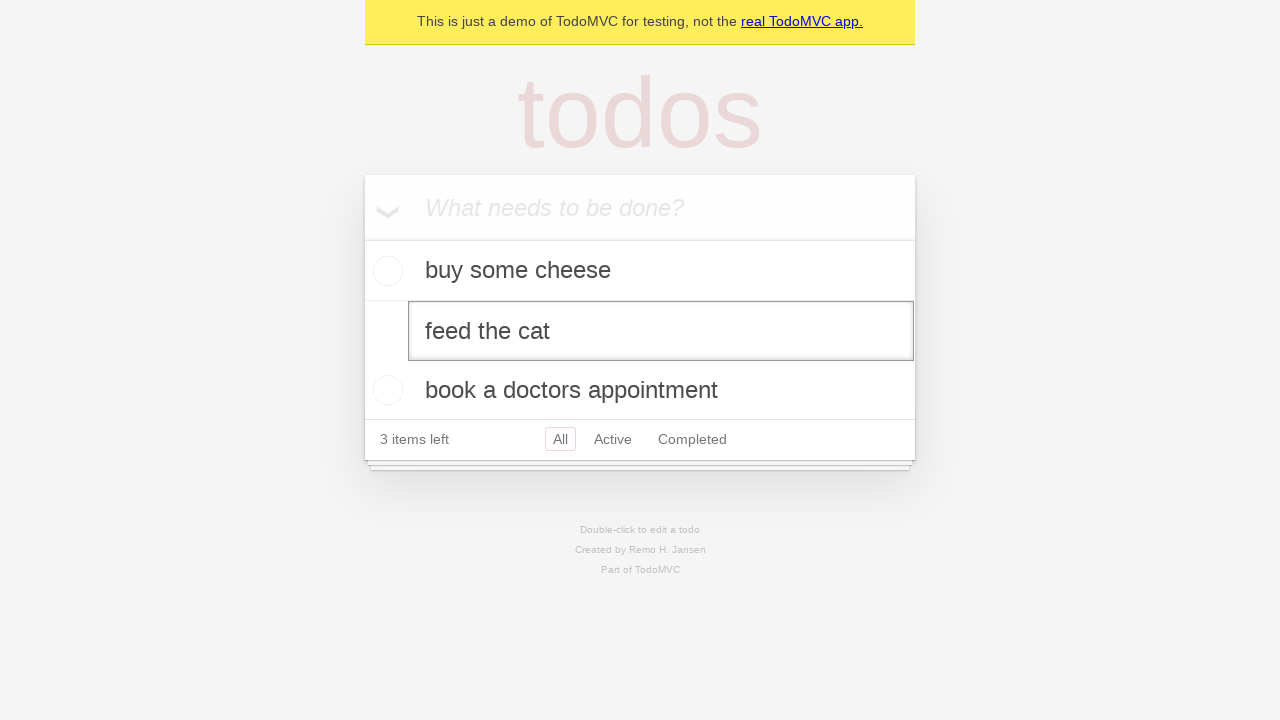

Waited for edit input to be visible on second todo
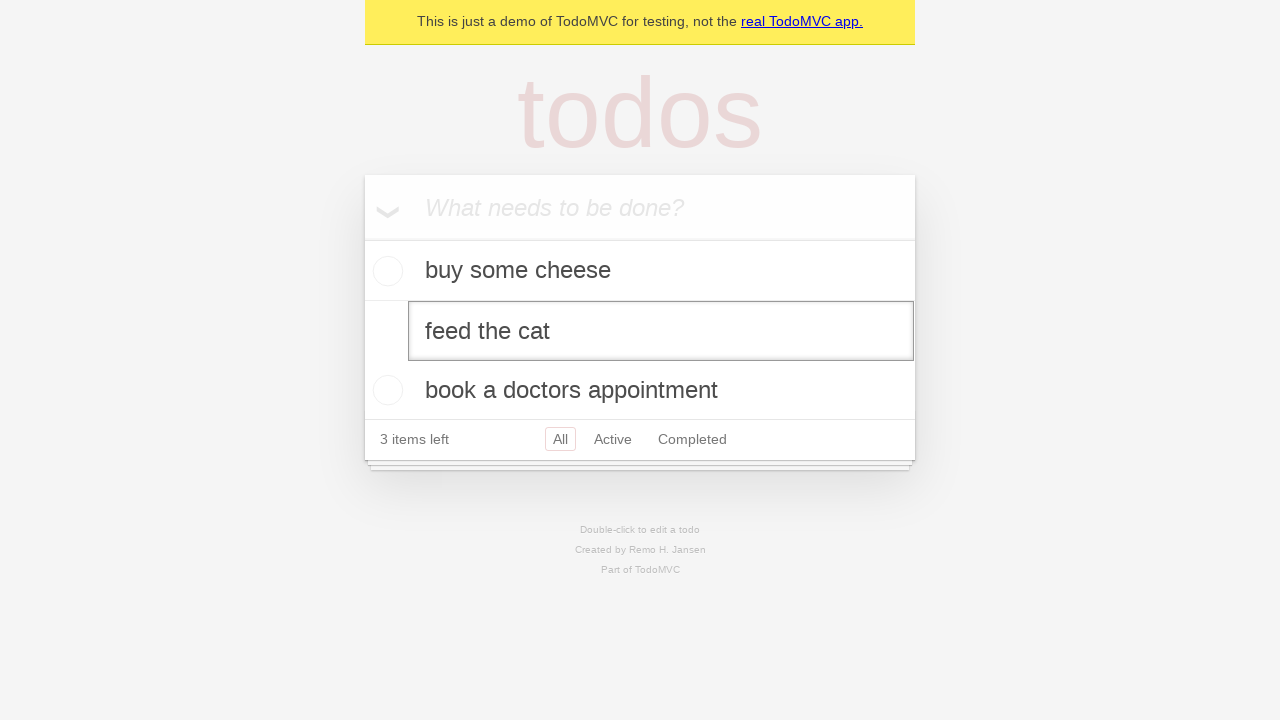

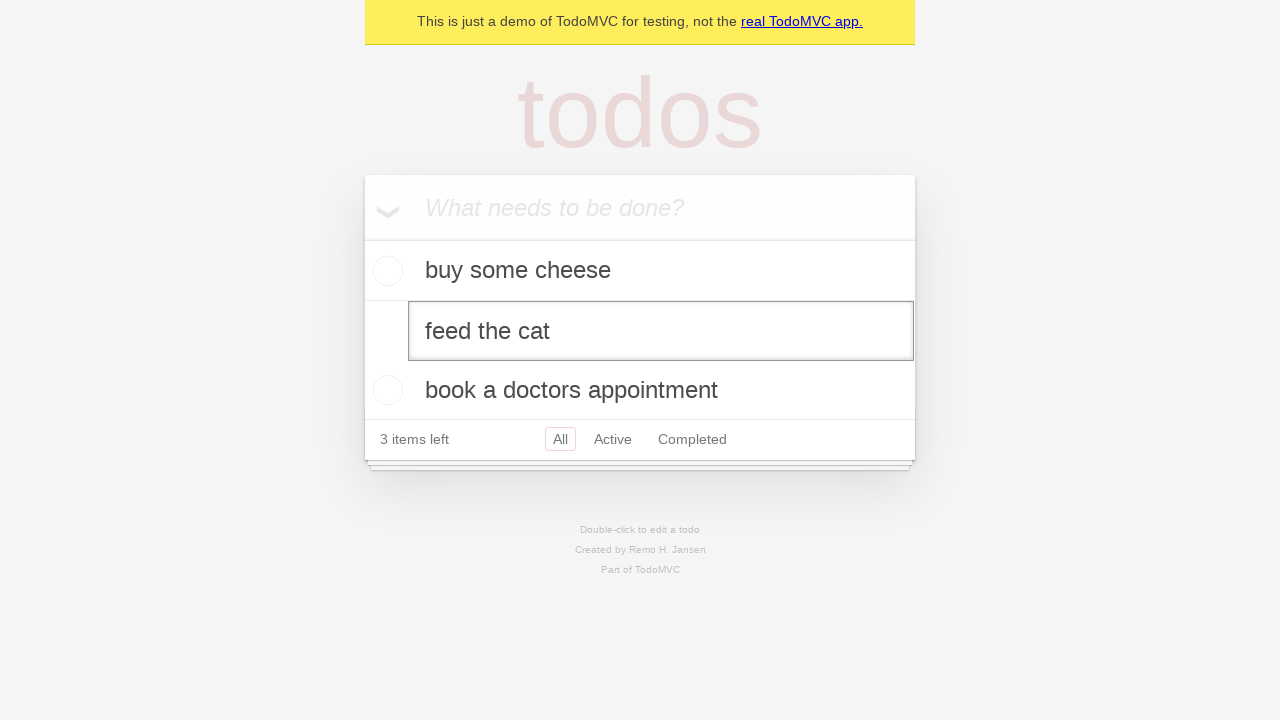